Tests dynamic loading functionality by clicking through navigation links, triggering dynamic content loading, and waiting for hidden text to become visible

Starting URL: https://the-internet.herokuapp.com/

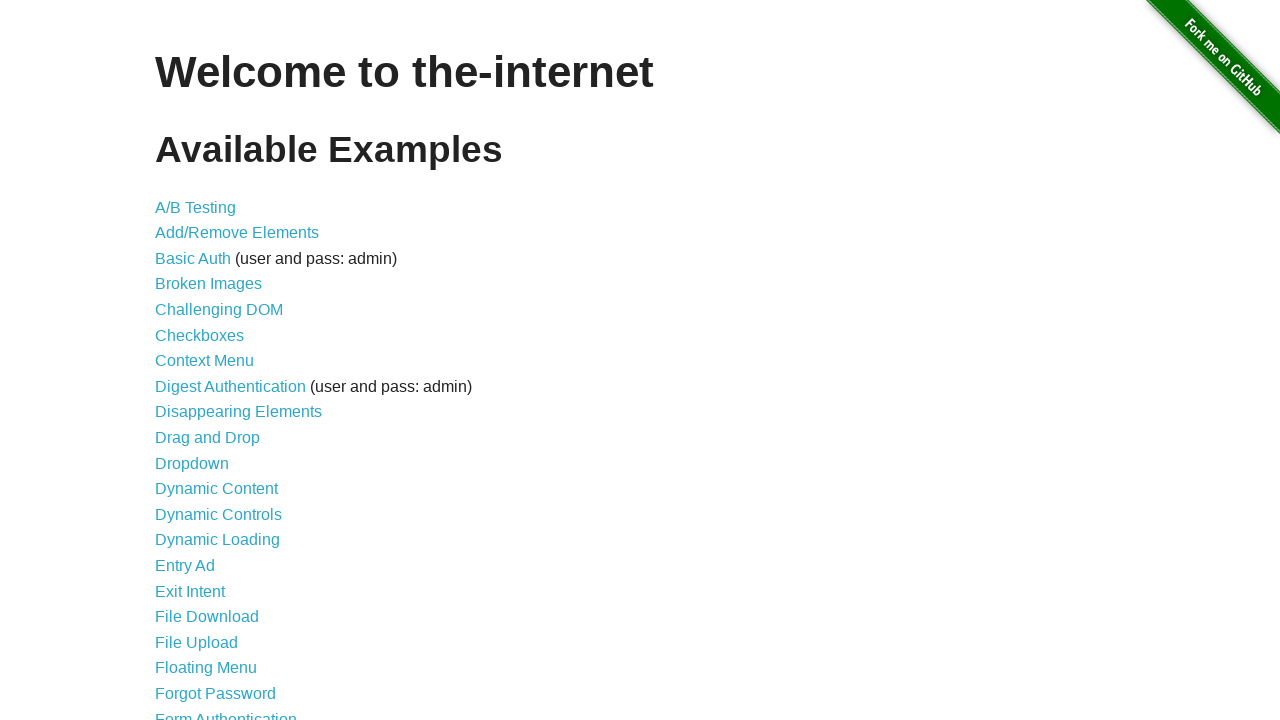

Clicked on Dynamic Loading link at (218, 540) on xpath=//a[text()='Dynamic Loading']
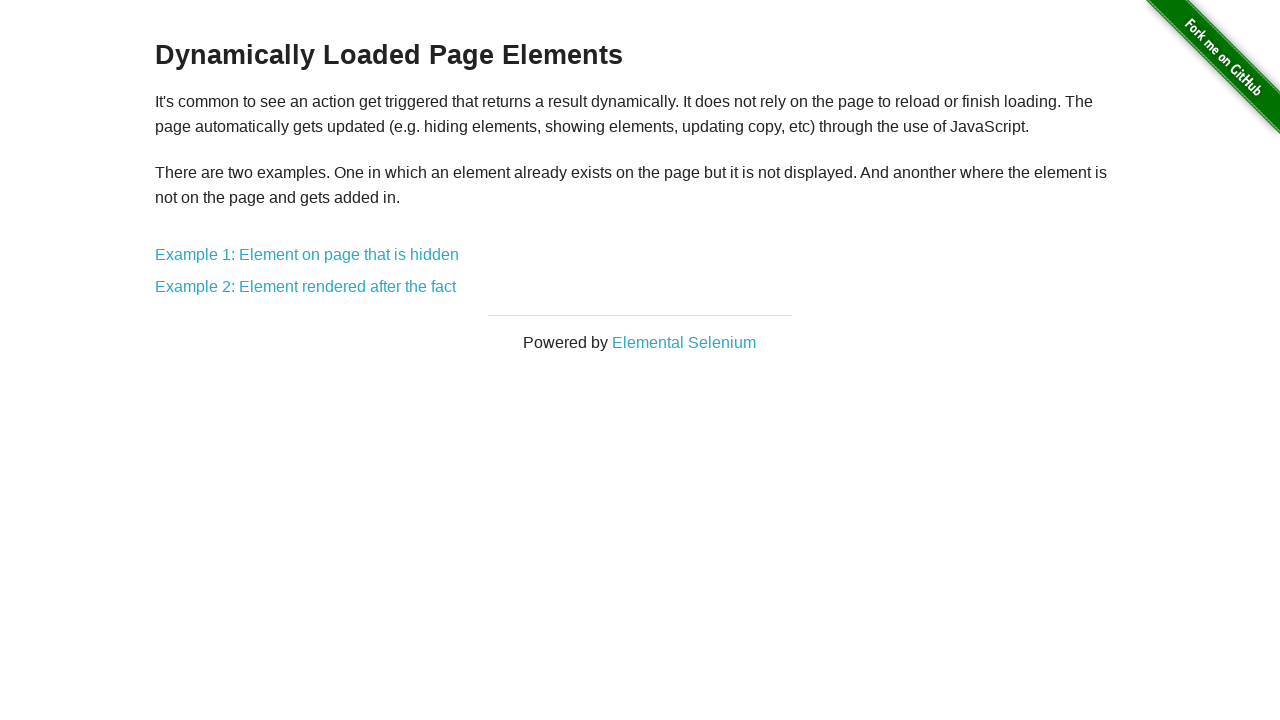

Clicked on hidden element example link at (307, 255) on xpath=//a[contains(.,'hidden')]
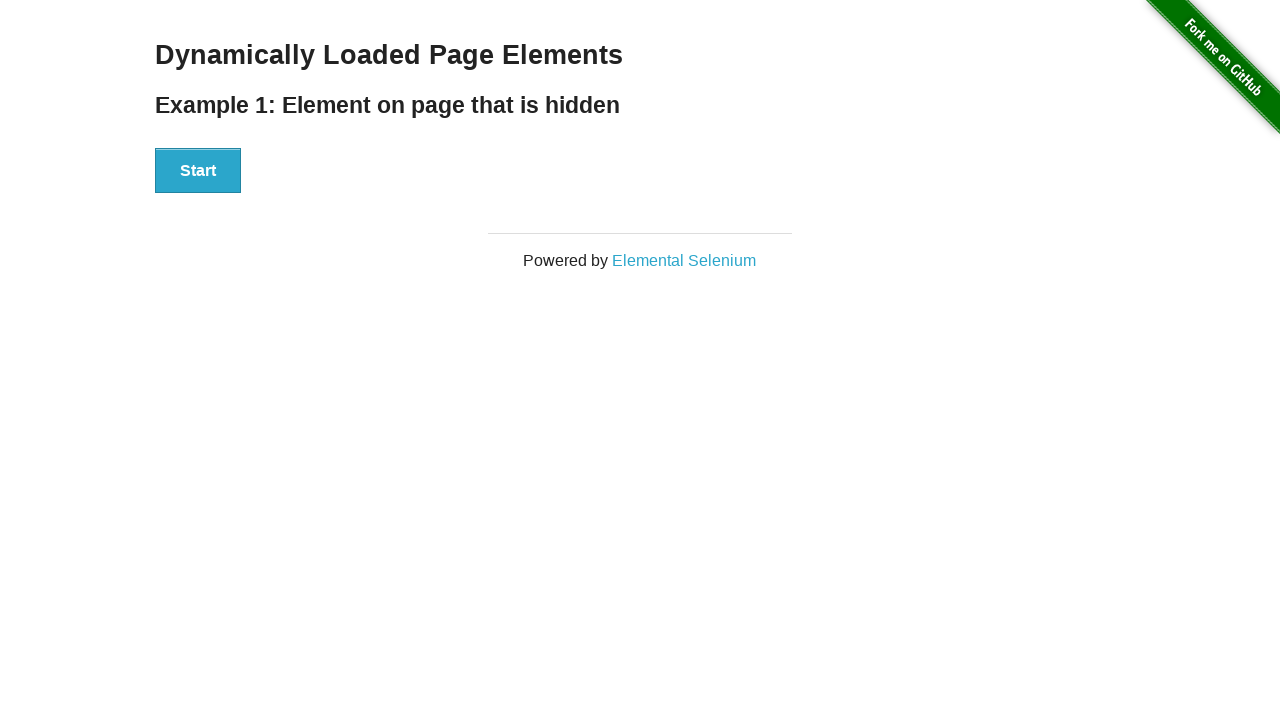

Clicked Start button to trigger dynamic loading at (198, 171) on xpath=//button[text()='Start']
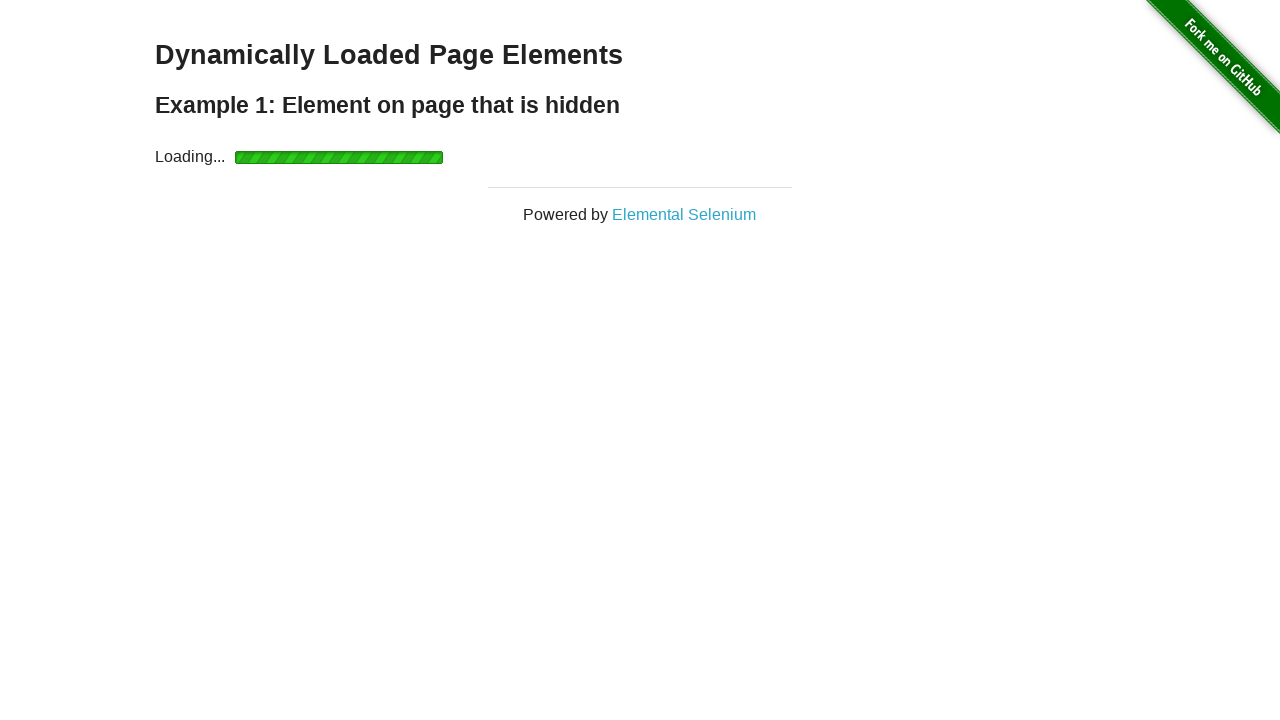

Waited for hidden text to become visible
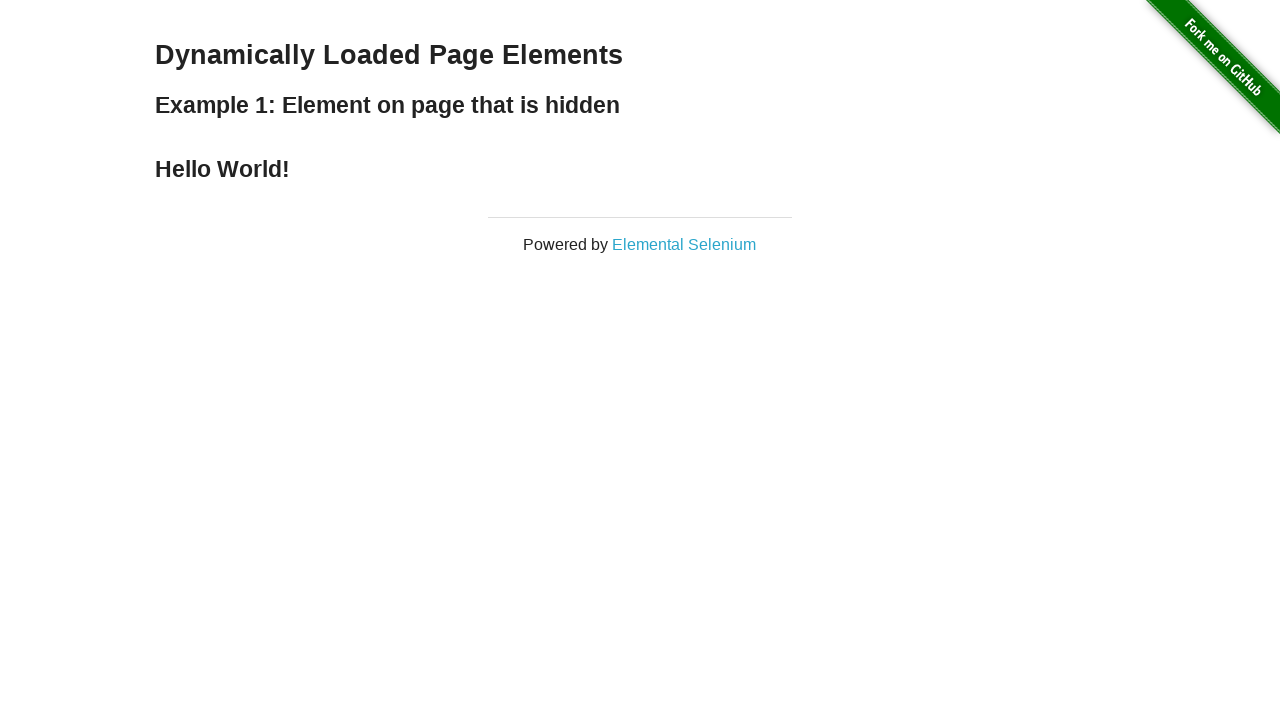

Retrieved hidden text content: Hello World!
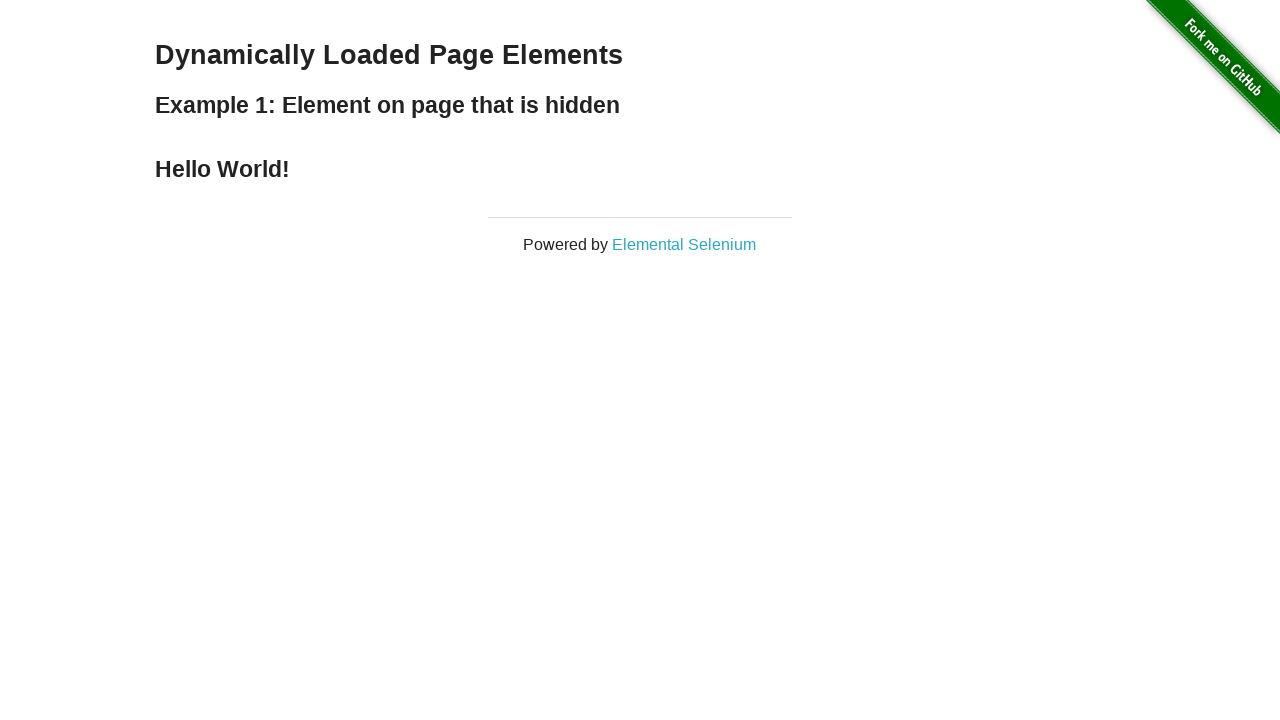

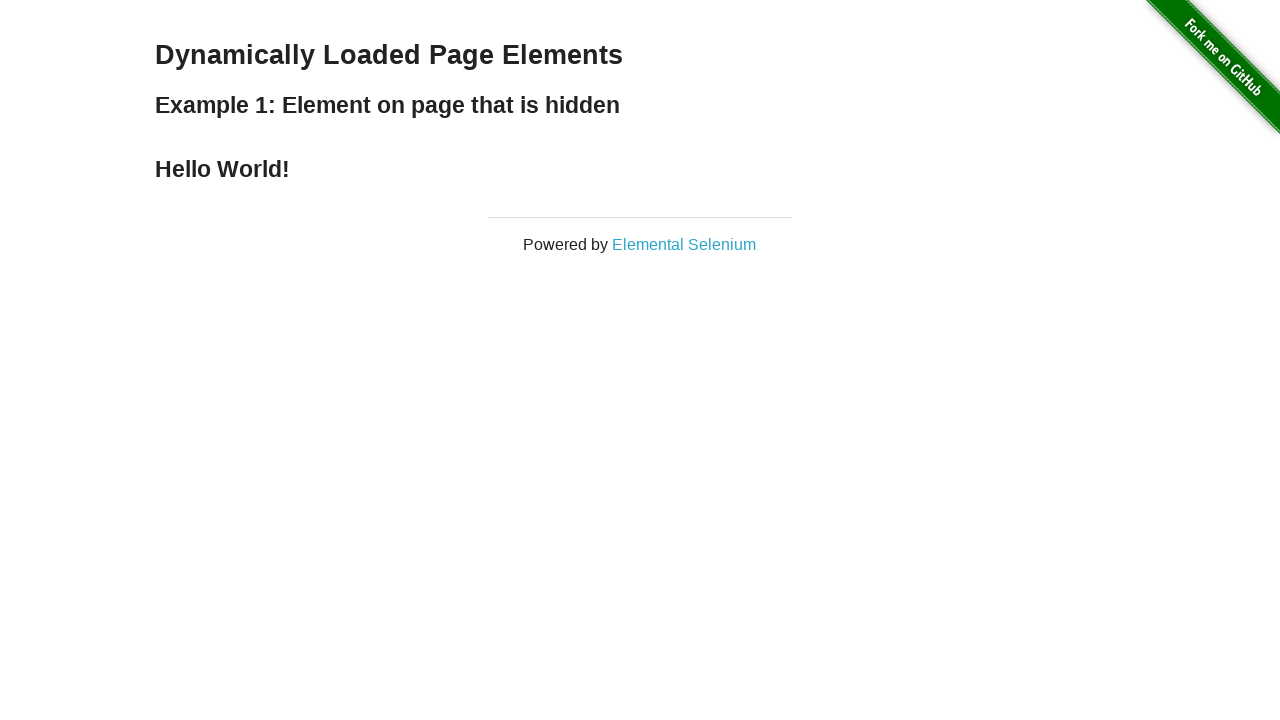